Tests keyboard actions by typing text in the first text area, selecting all with Ctrl+A, copying with Ctrl+C, tabbing to the second text area, and pasting with Ctrl+V

Starting URL: https://text-compare.com/

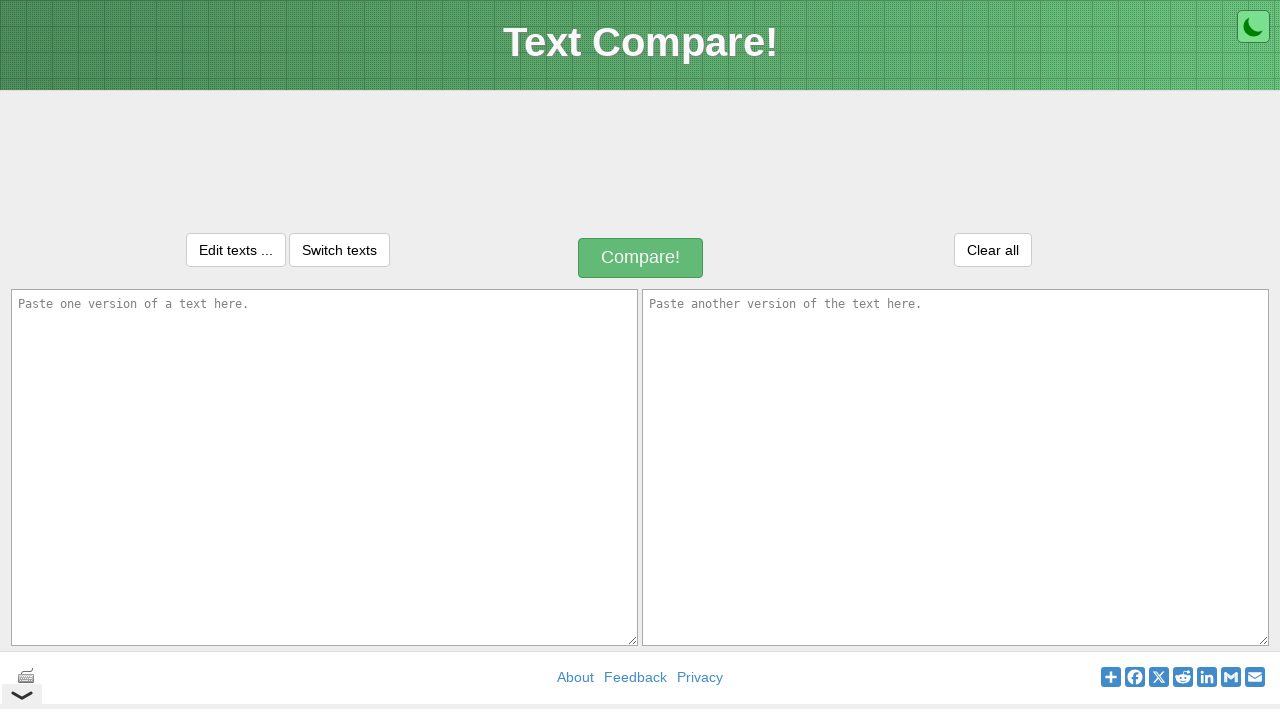

Filled first text area with 'WELCOME' on textarea#inputText1
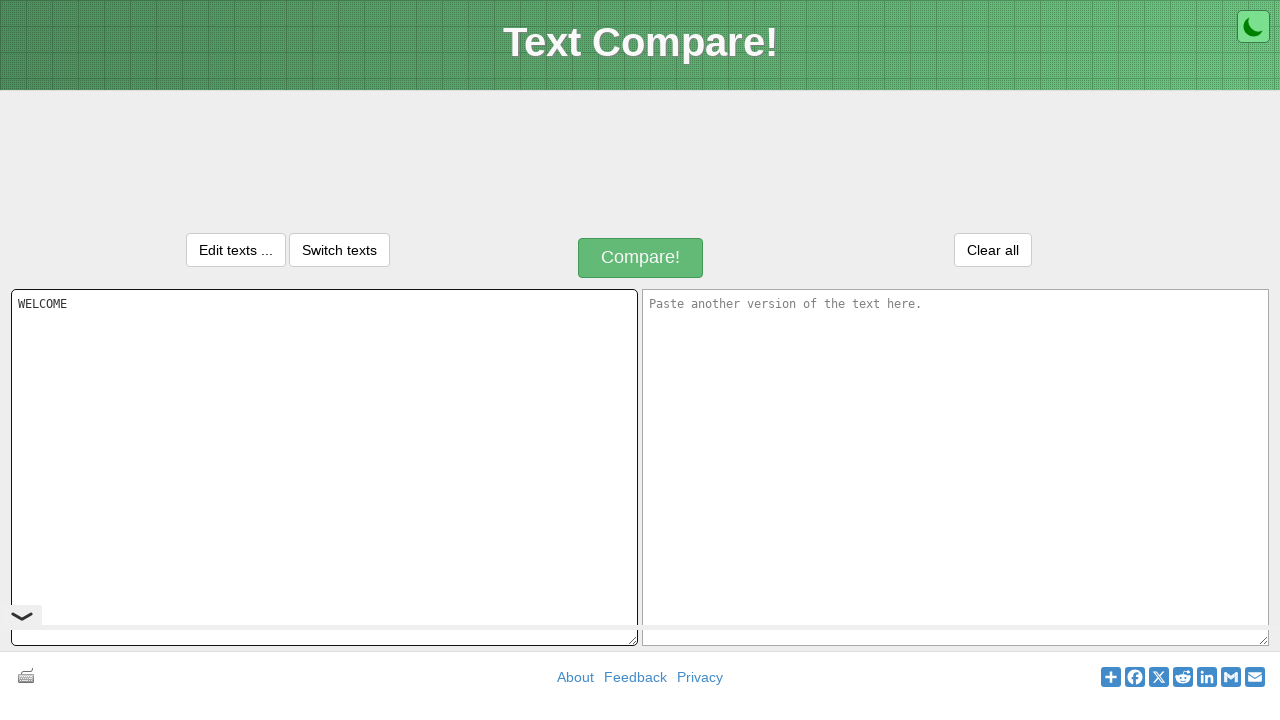

Clicked on first text area to focus it at (324, 467) on textarea#inputText1
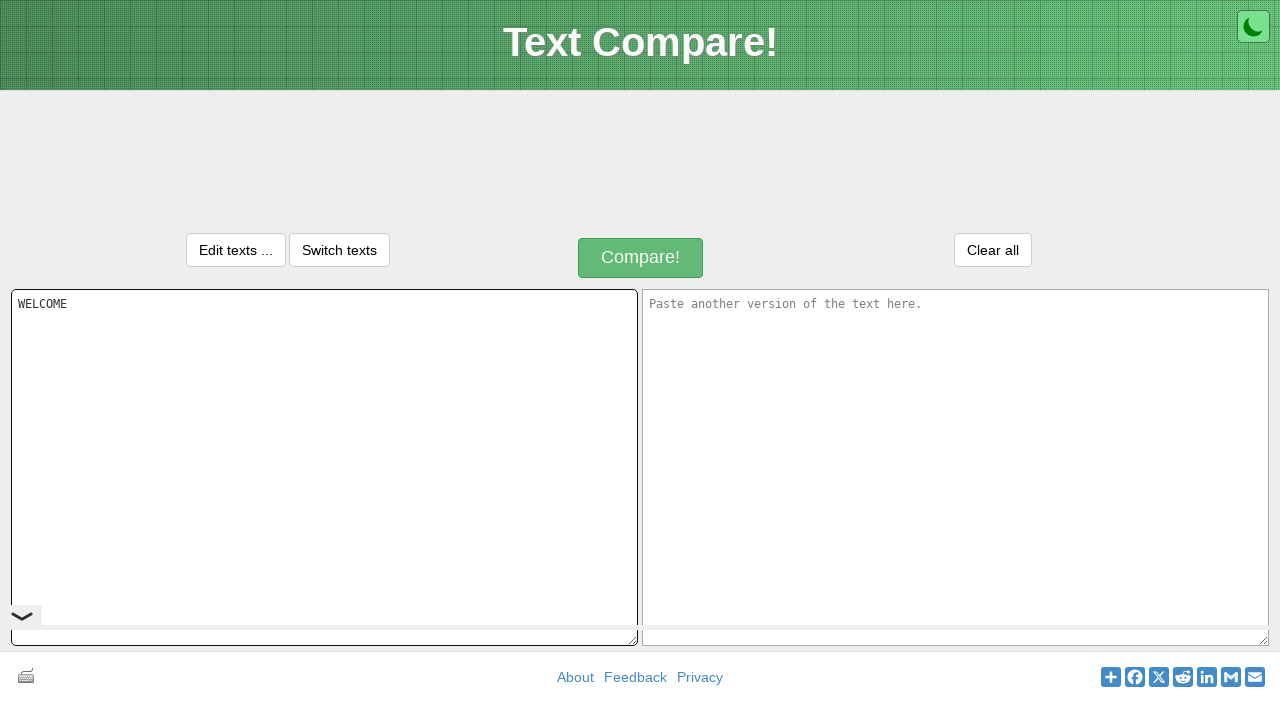

Selected all text in first text area with Ctrl+A
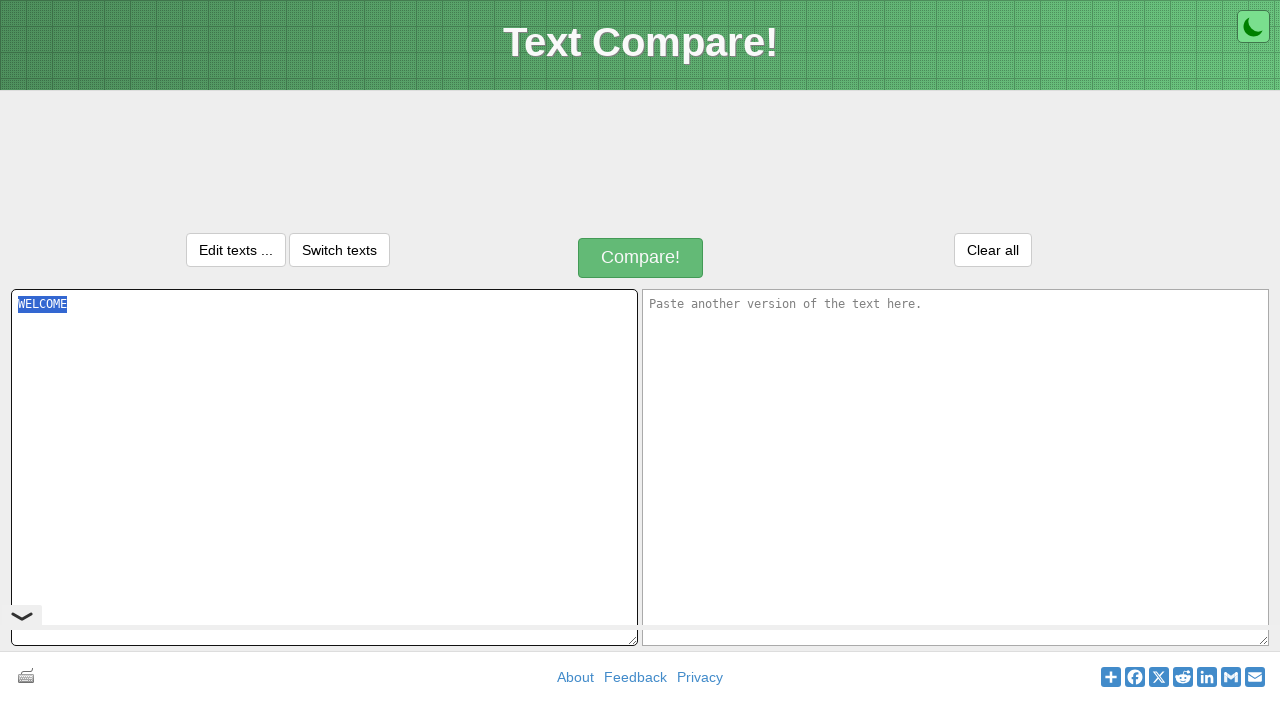

Copied selected text with Ctrl+C
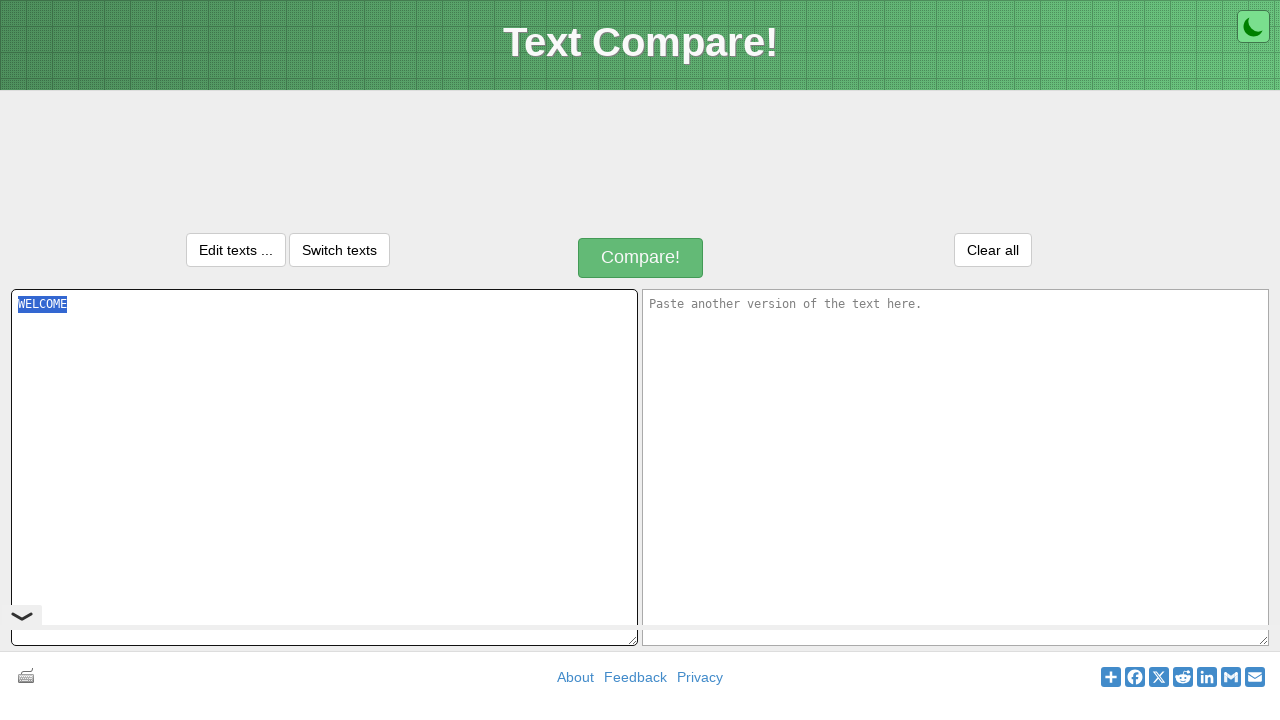

Pressed Tab to move focus to second text area
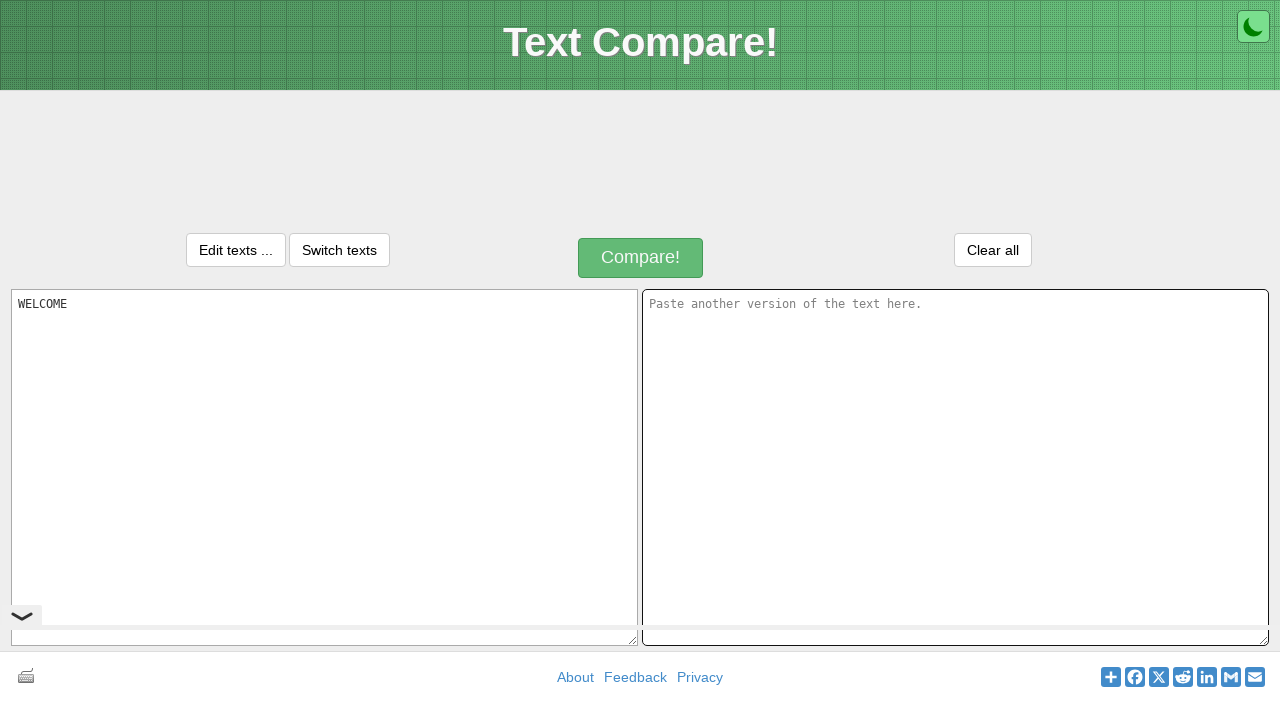

Pasted copied text into second text area with Ctrl+V
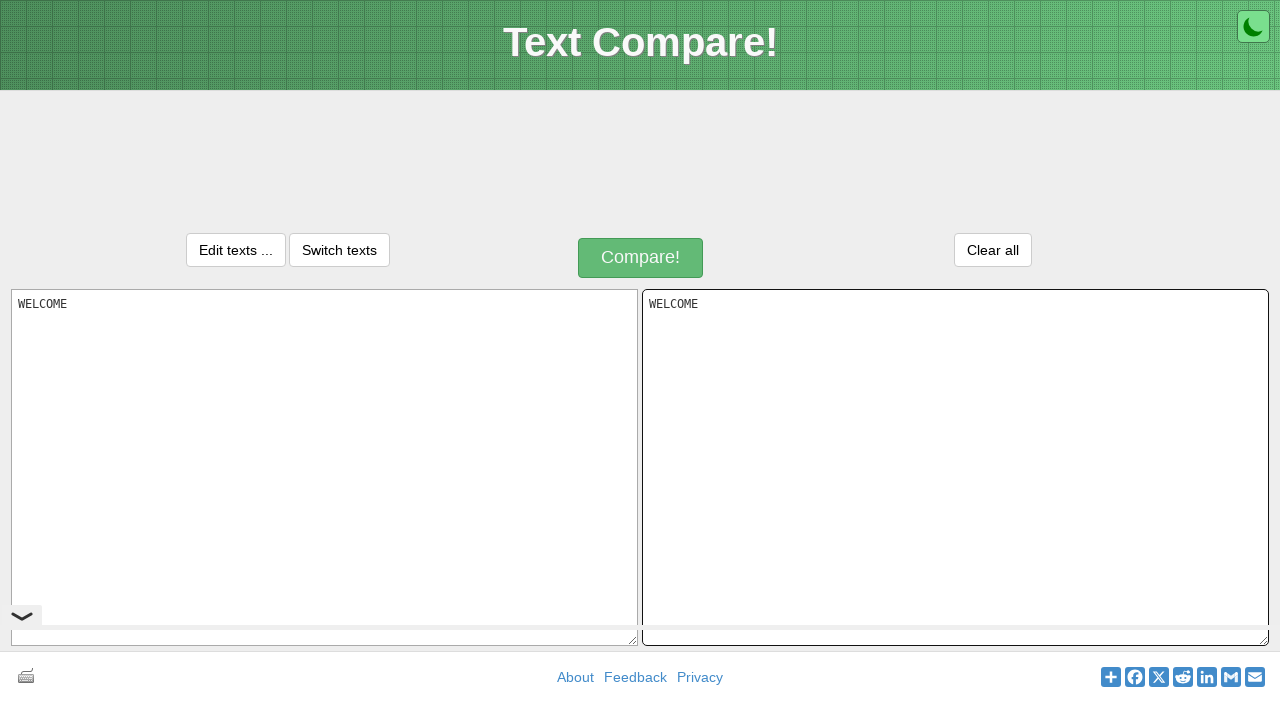

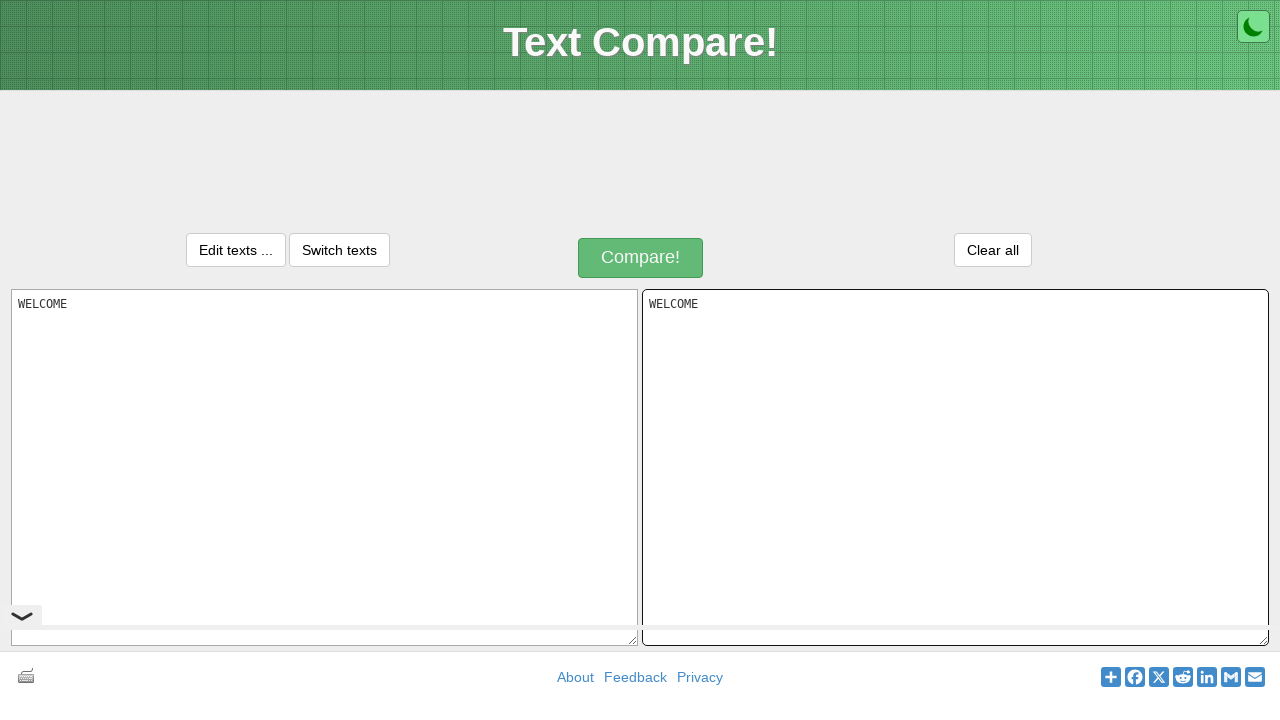